Tests the DemoQA site by navigating to "Alerts, Frame & Windows" section, clicking on "Browser Windows", opening a new tab, verifying content on the new tab, and switching back to the original tab.

Starting URL: https://demoqa.com/

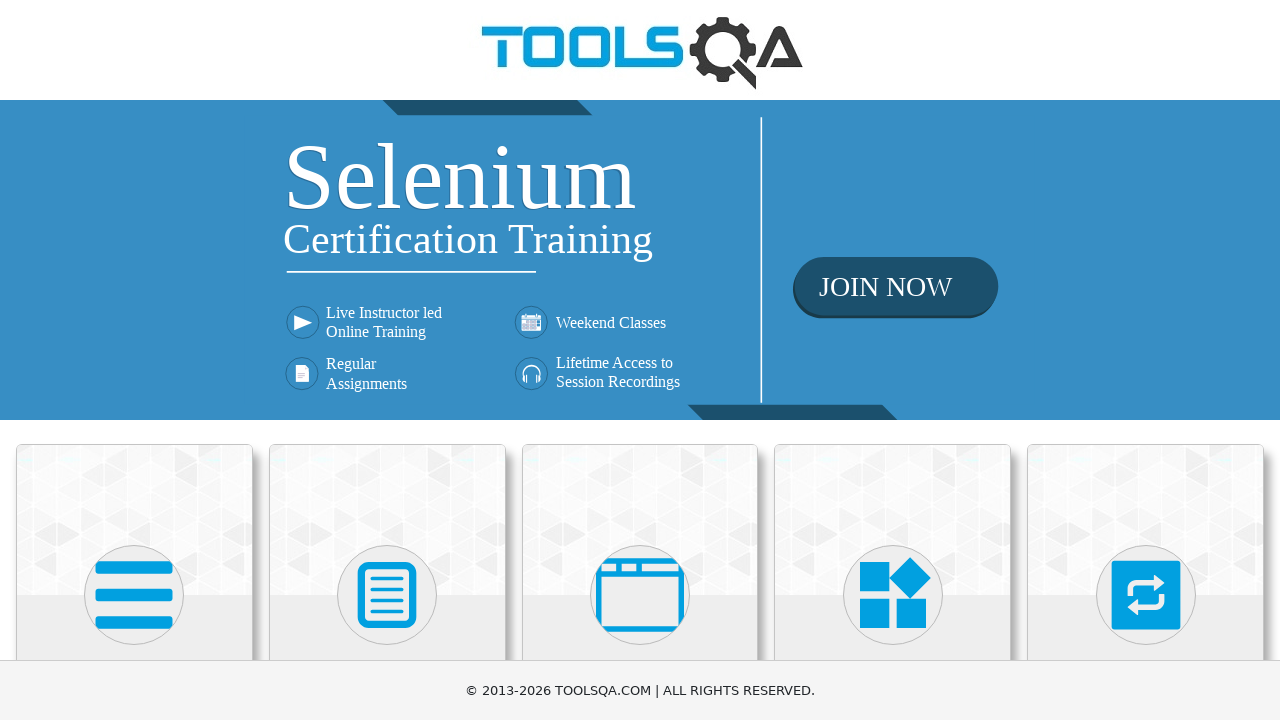

Scrolled down to view the cards
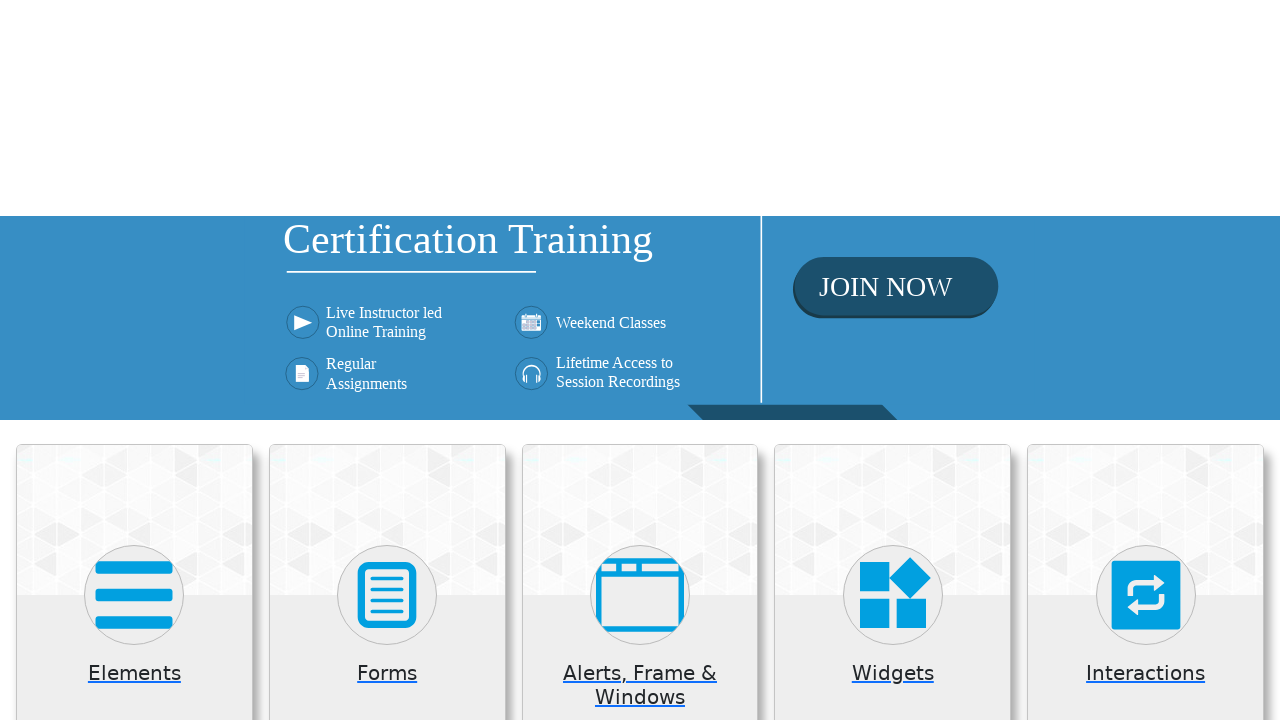

Clicked on 'Alerts, Frame & Windows' card at (640, 200) on (//*[@class='card mt-4 top-card'])[3]
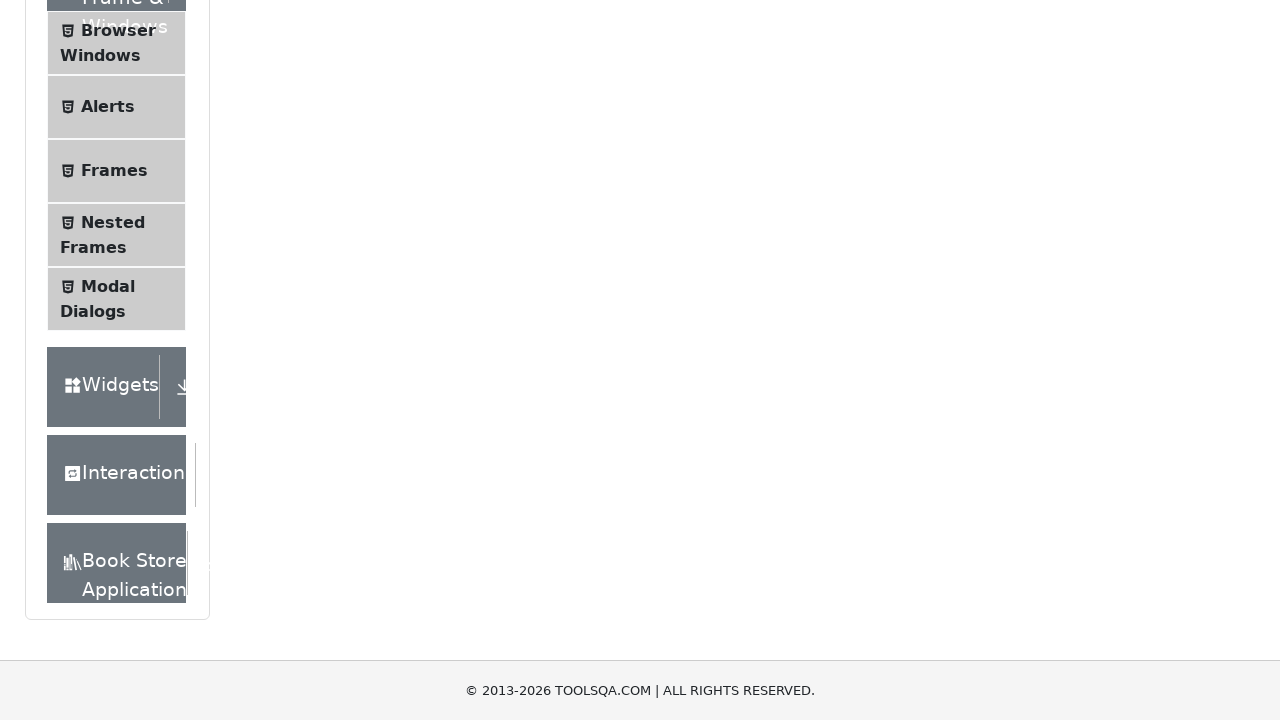

Instruction text appeared on page
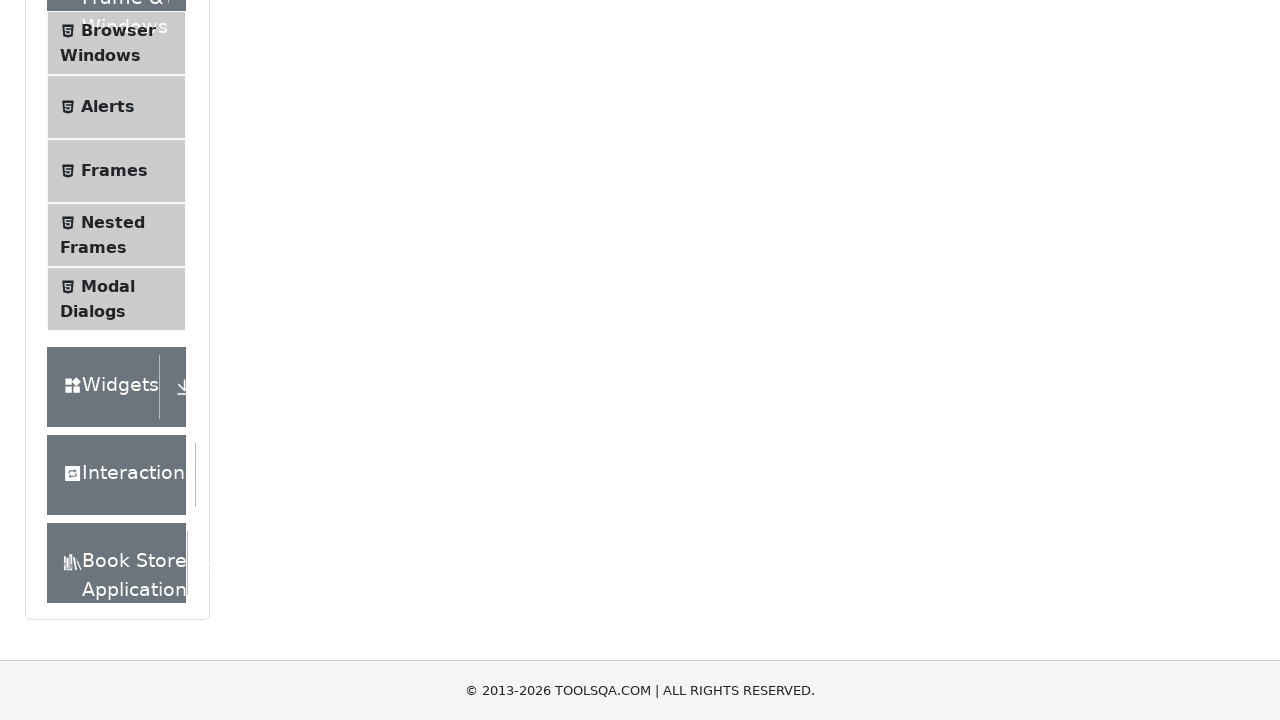

Verified instruction text is visible
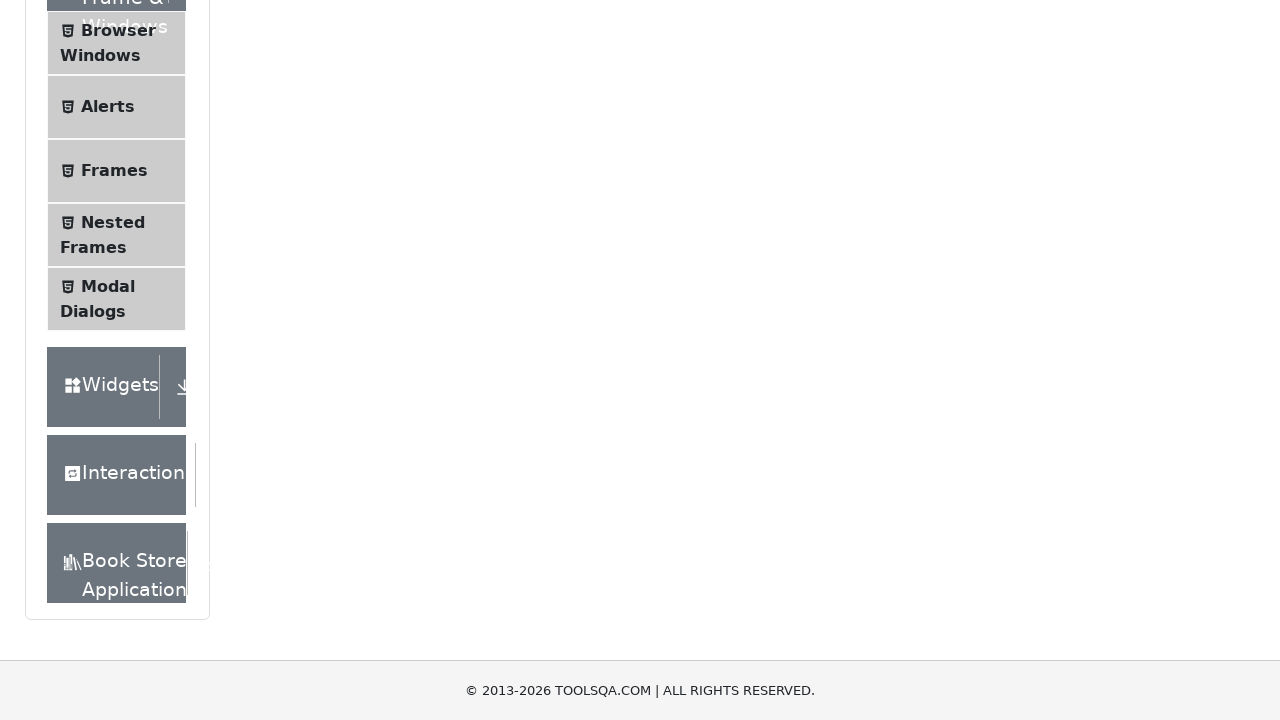

Clicked on 'Browser Windows' in the left menu at (118, 30) on text=Browser Windows
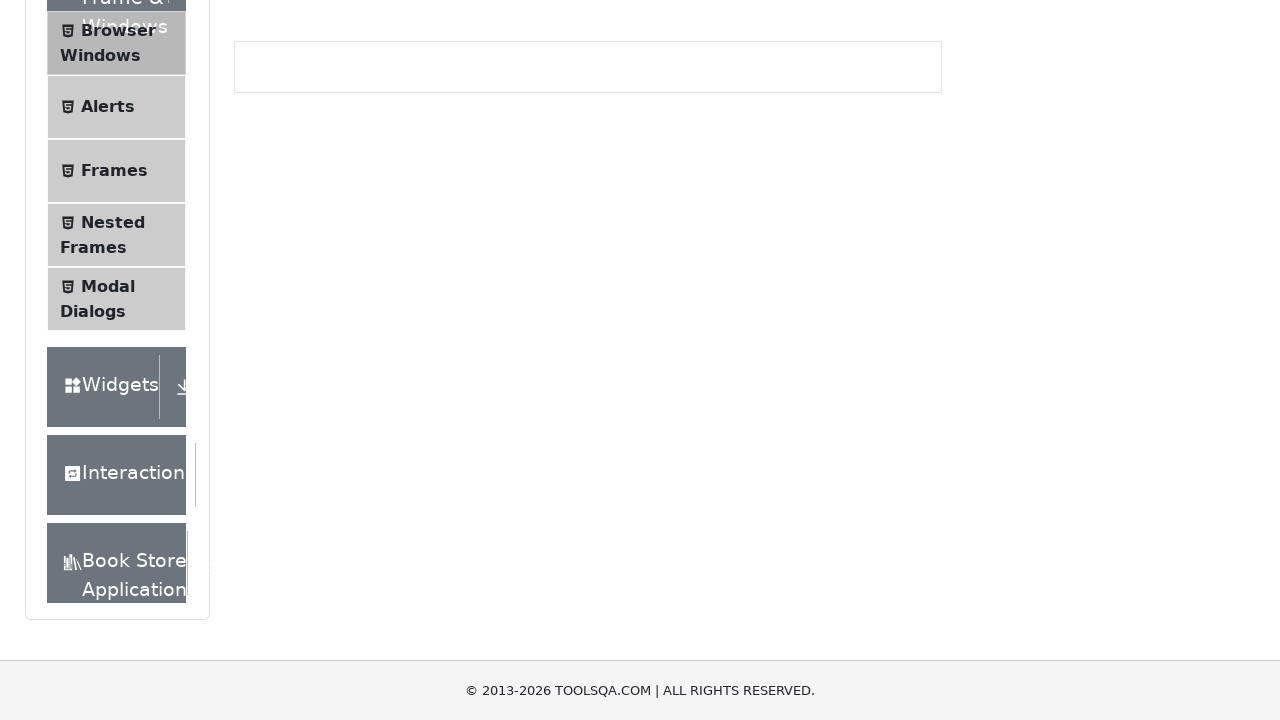

'New Tab' button appeared on page
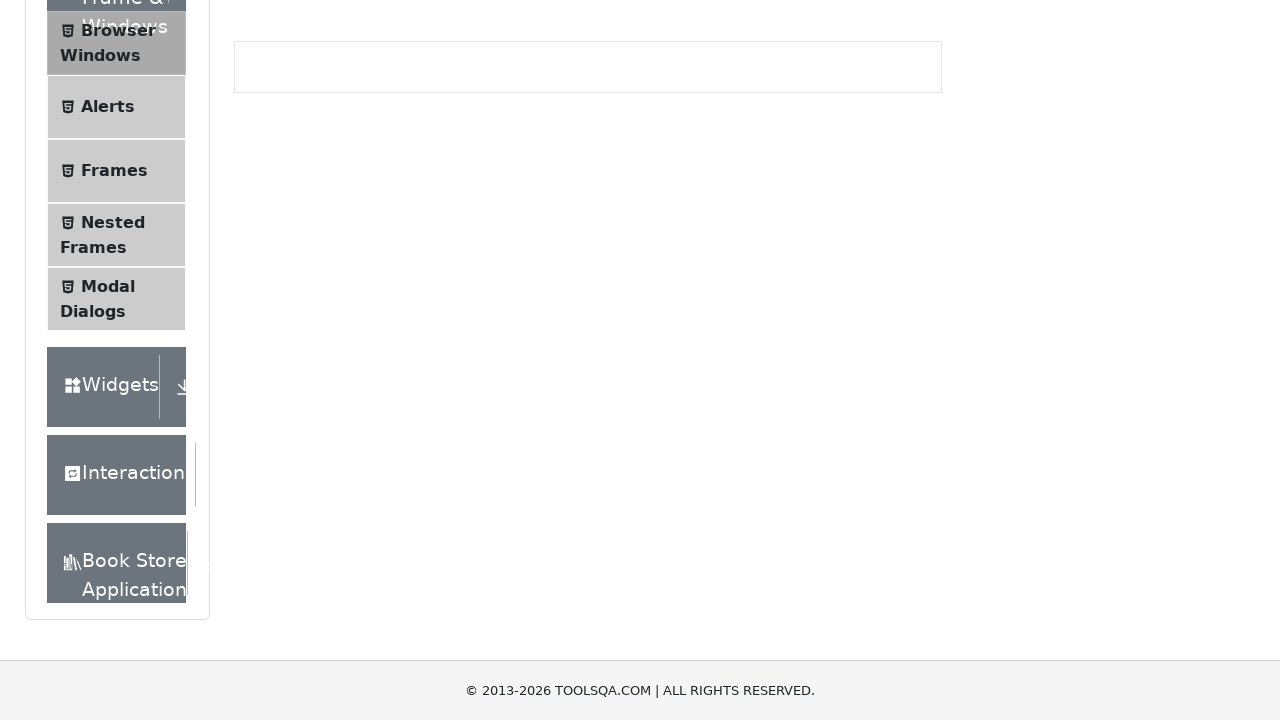

Verified 'New Tab' button is visible
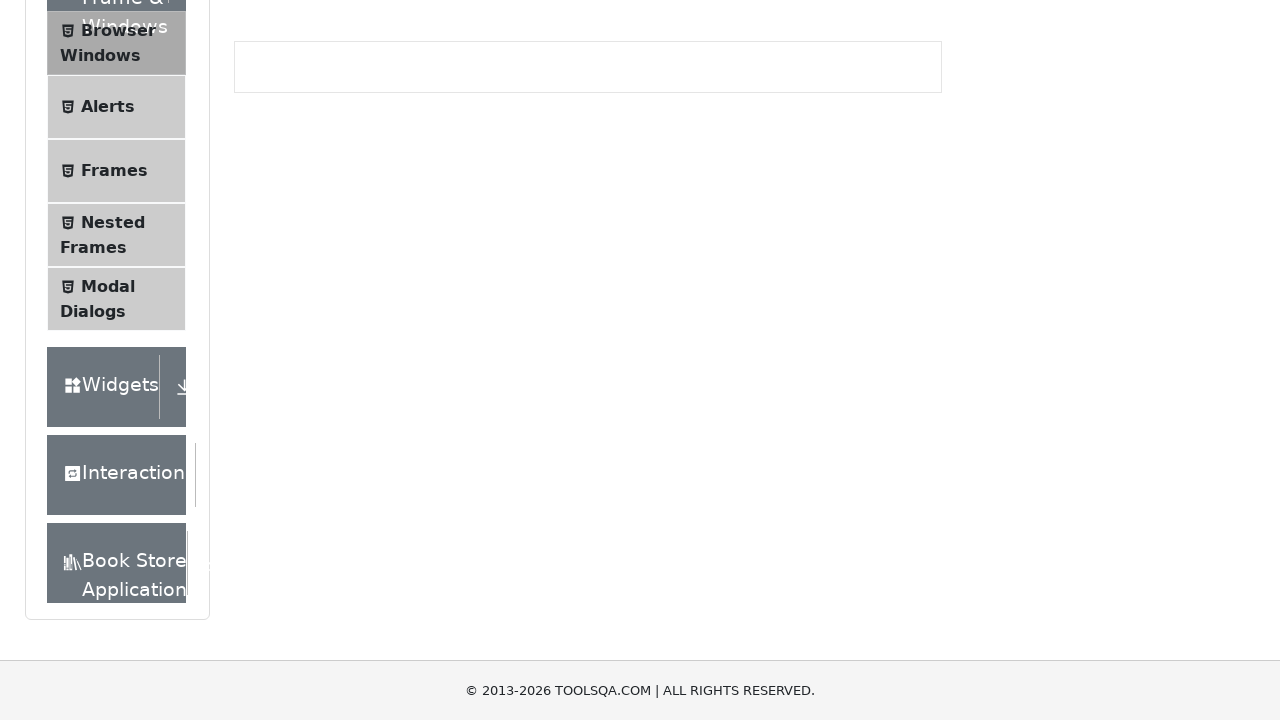

Clicked 'New Tab' button to open a new tab at (280, 242) on text=New Tab
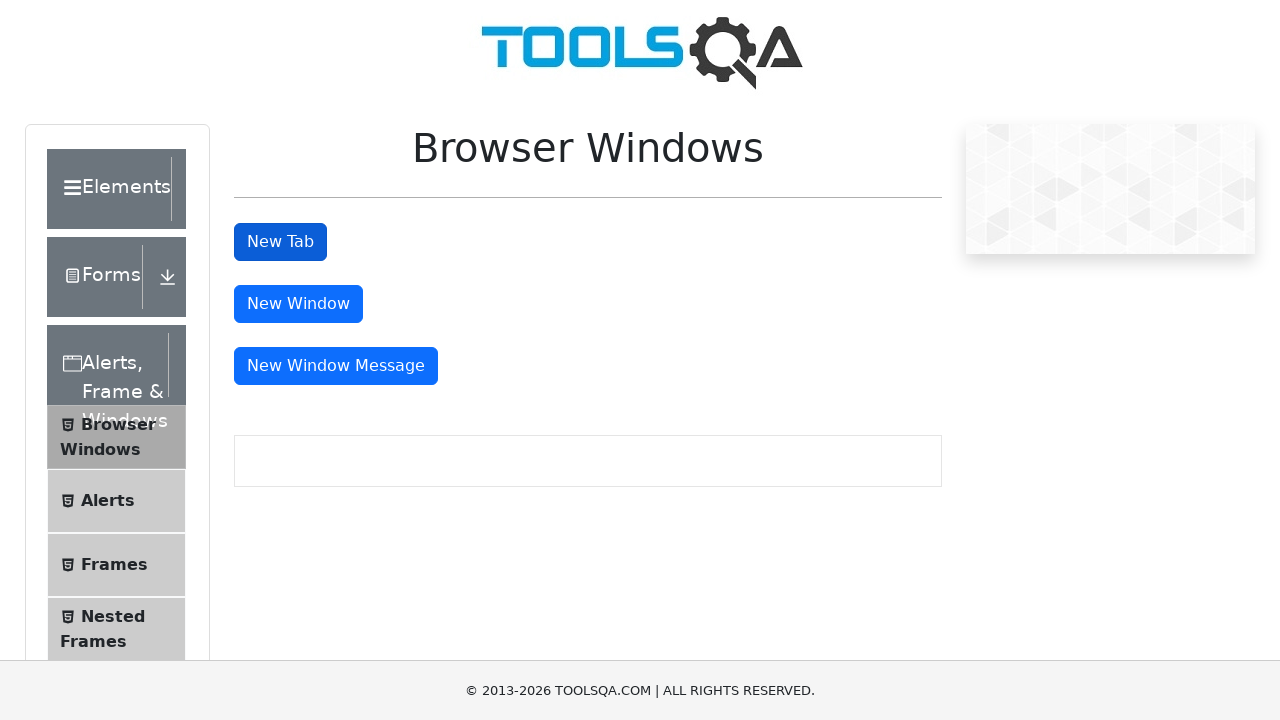

Switched to new tab and waited for page to load
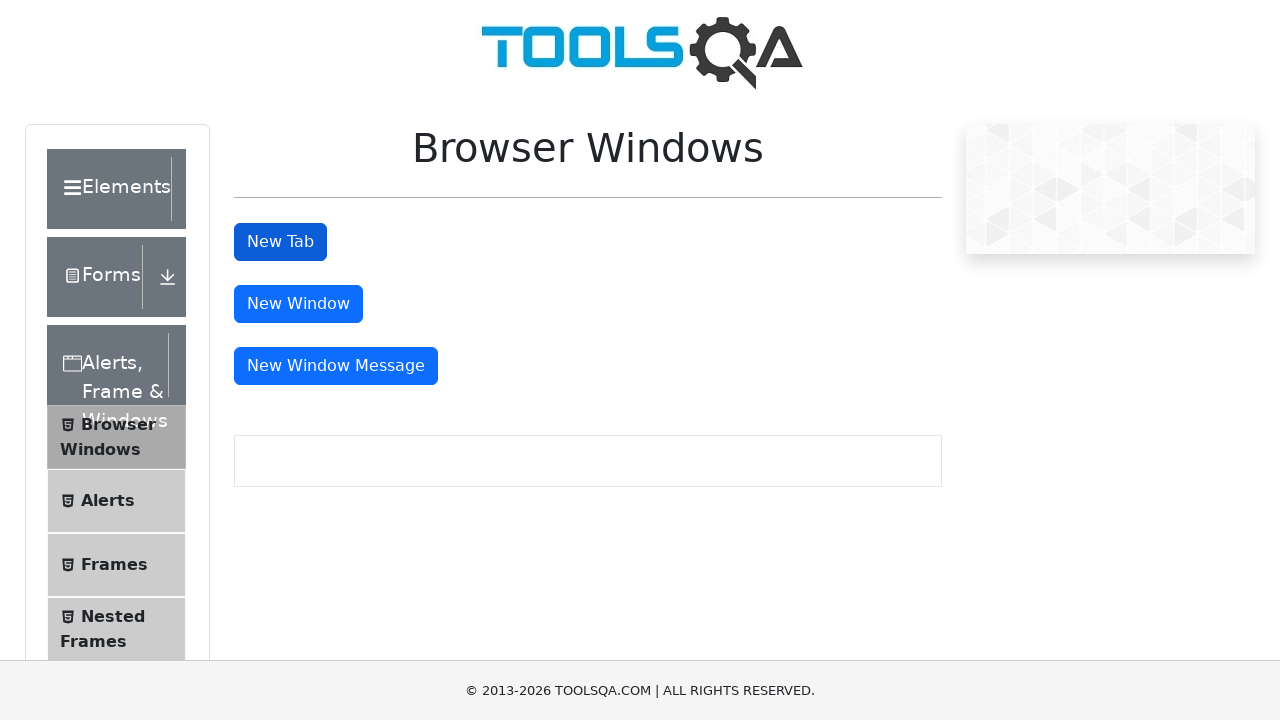

Verified sample page heading is visible on new tab
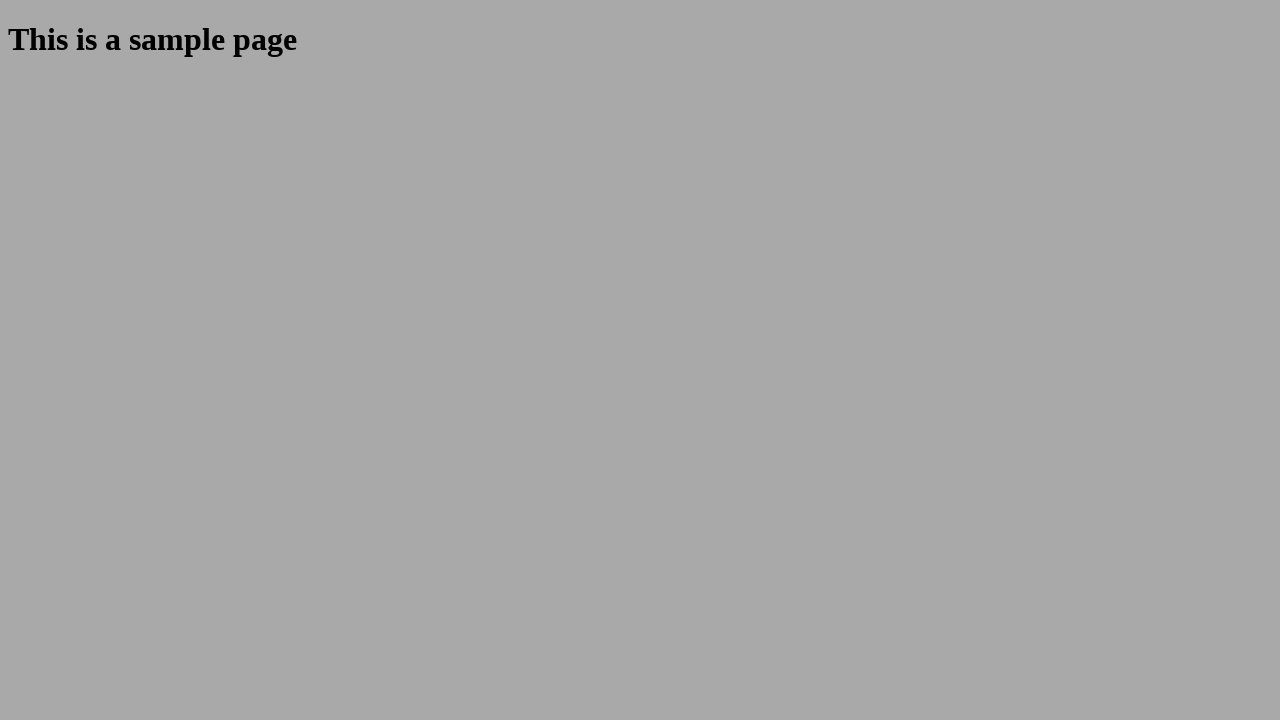

Switched back to original tab
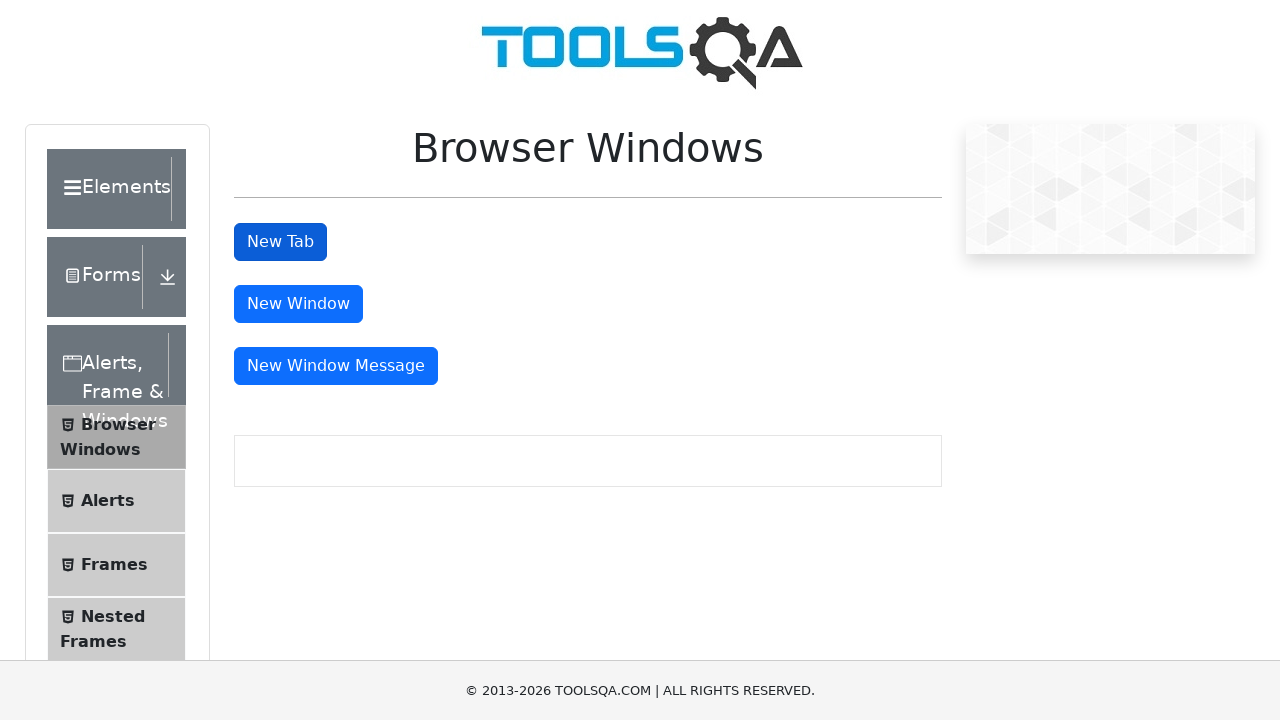

Verified 'New Tab' button is still visible on original tab
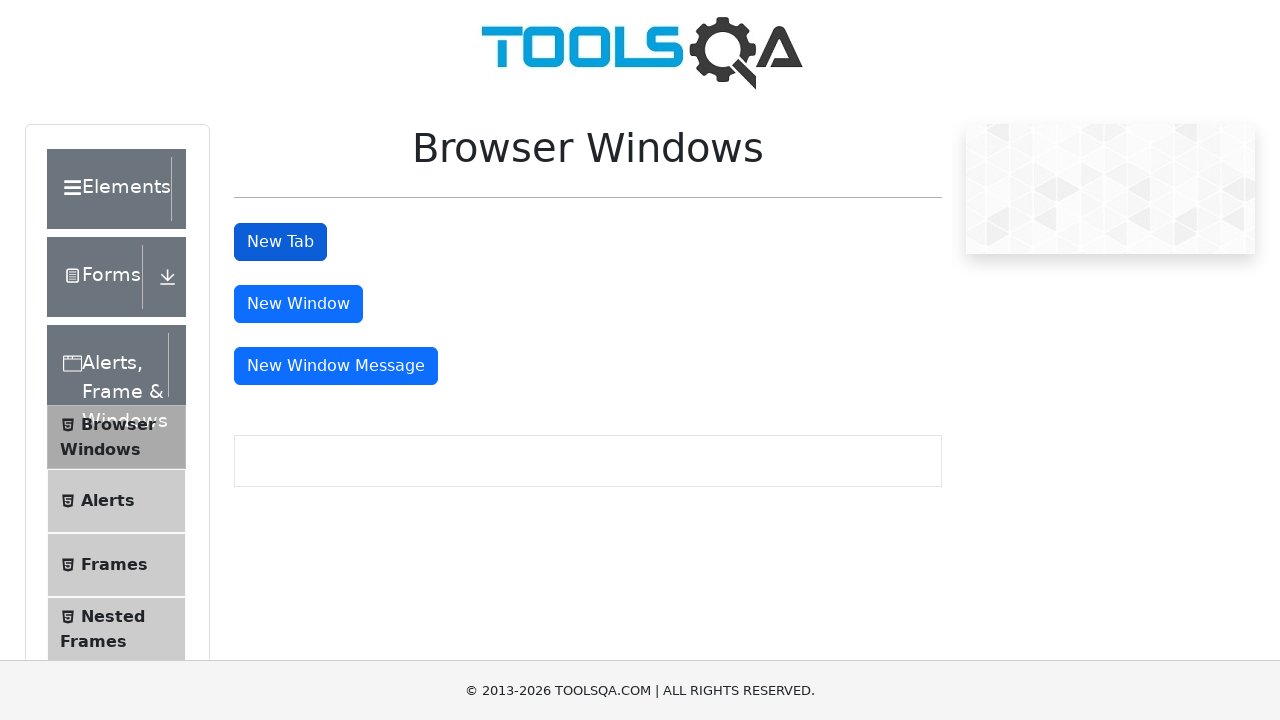

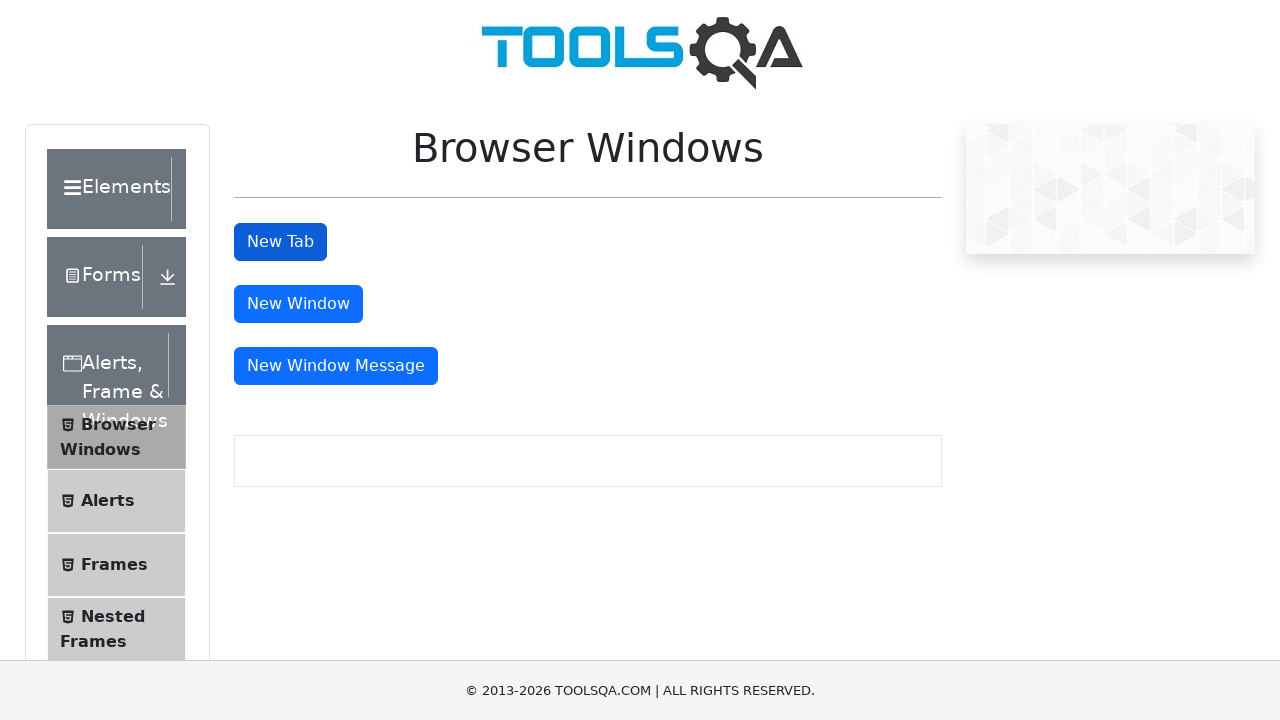